Tests job search functionality by searching for banking jobs, clicking on a relevant result, and navigating to the application page

Starting URL: https://alchemy.hguy.co/jobs

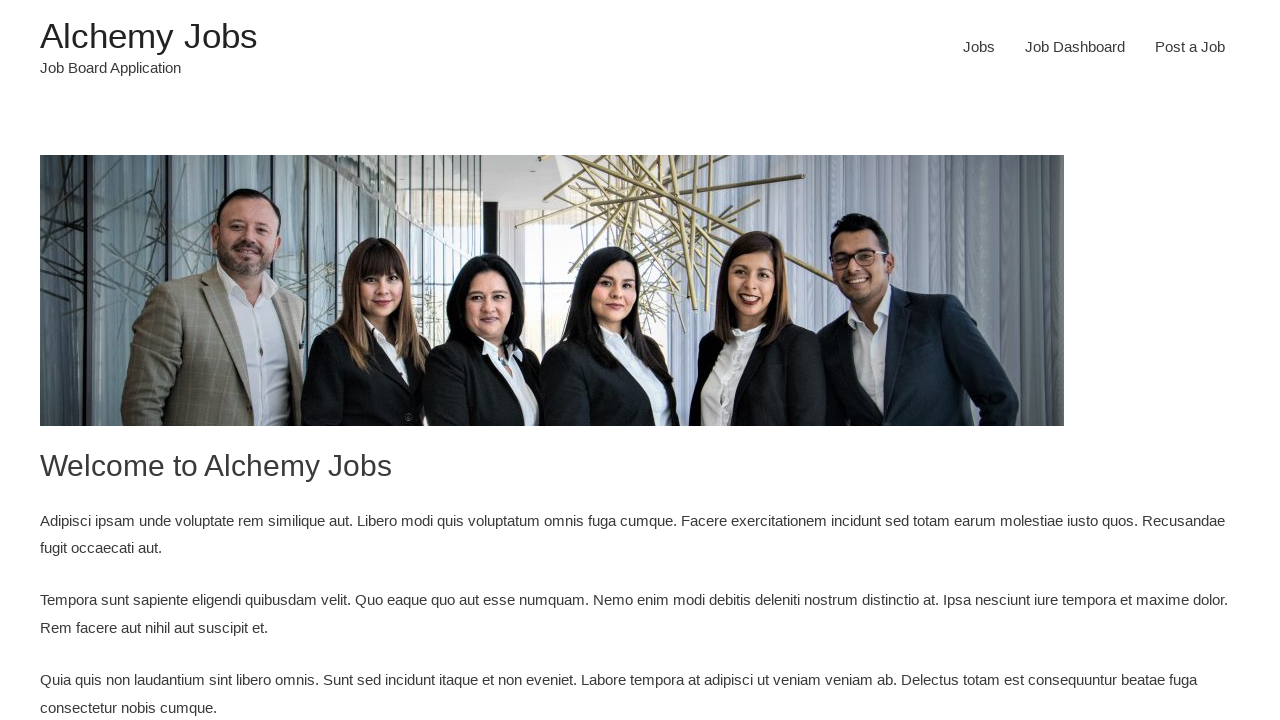

Clicked on Jobs menu item at (979, 47) on xpath=//li[@id='menu-item-24']/a
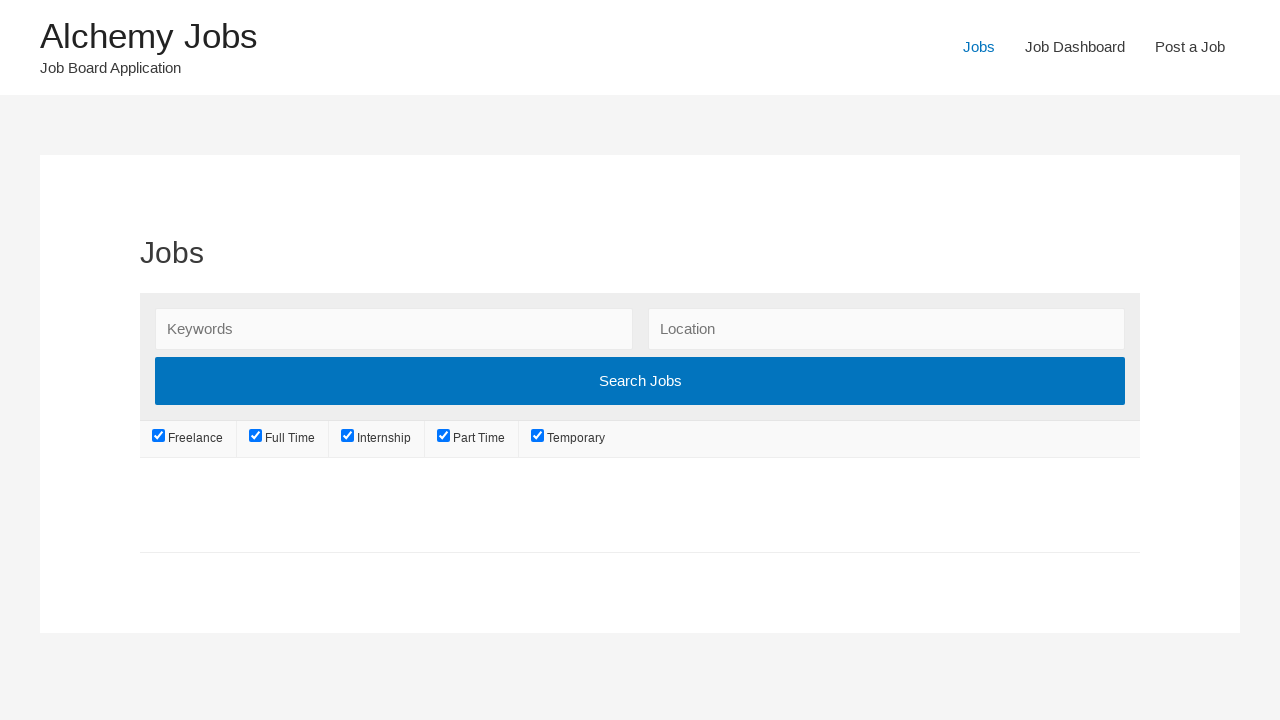

Search keywords field loaded
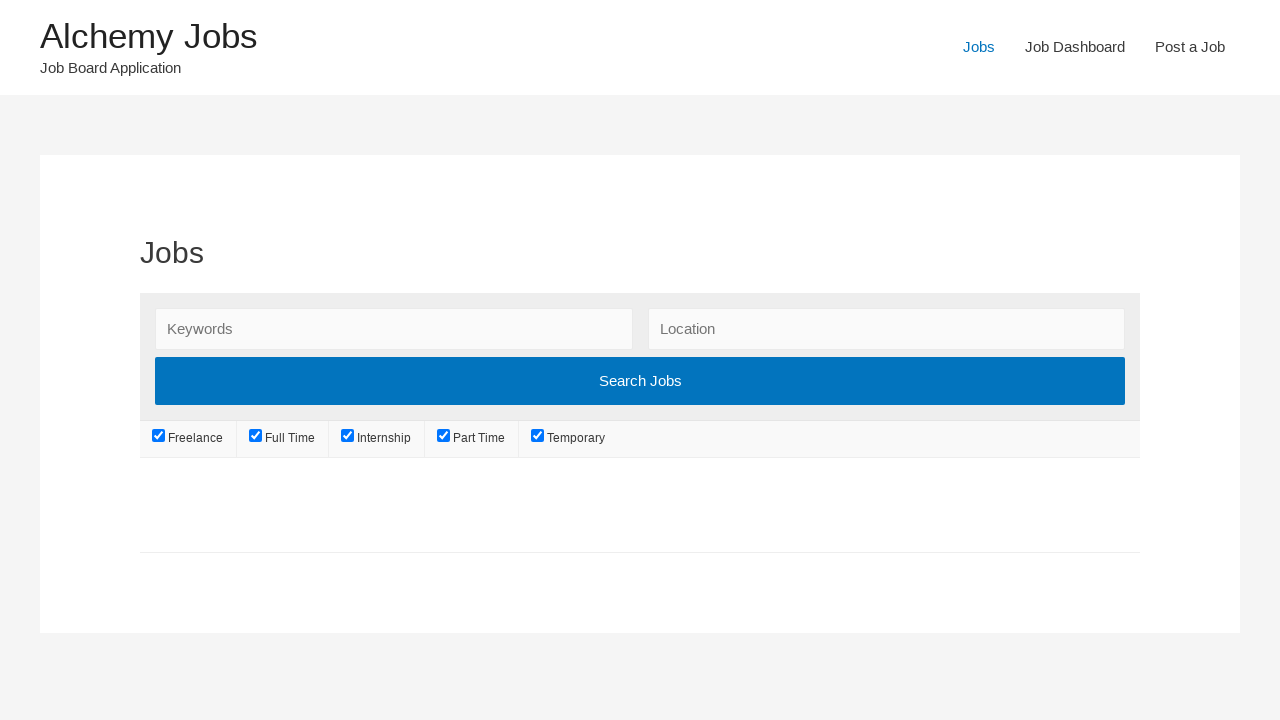

Filled search field with 'Banking' on #search_keywords
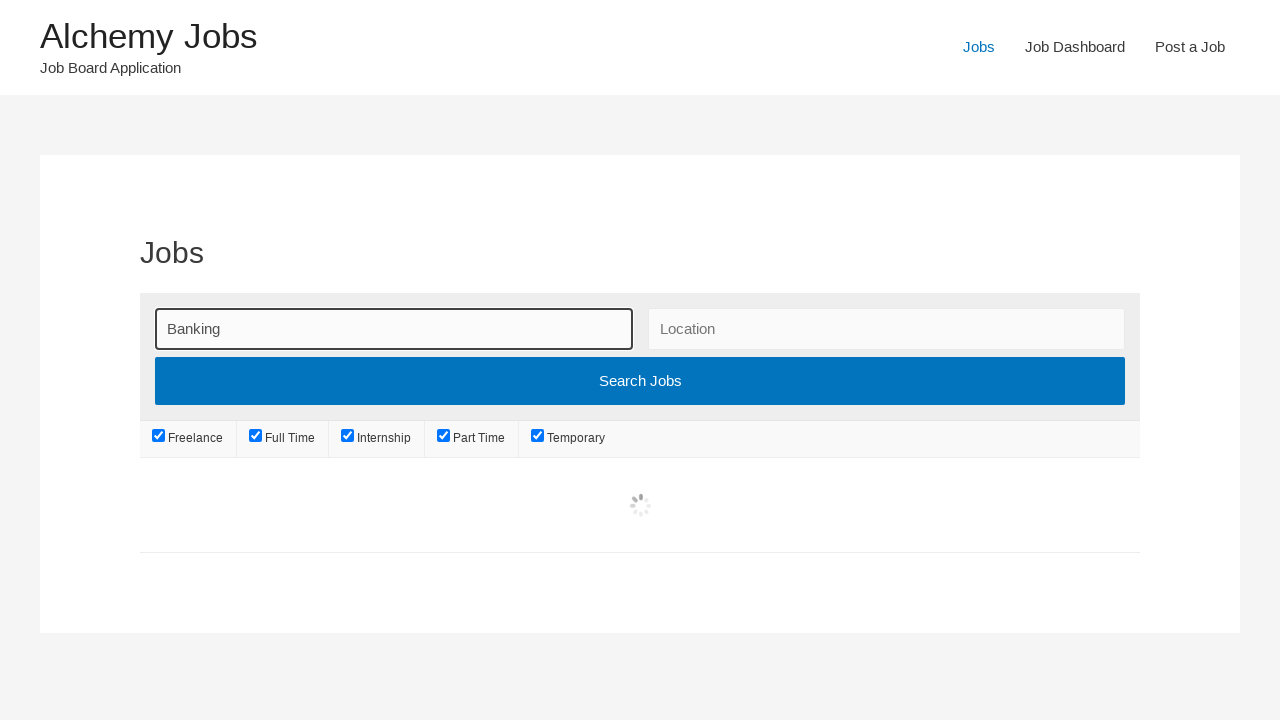

Pressed Enter to search for banking jobs on #search_keywords
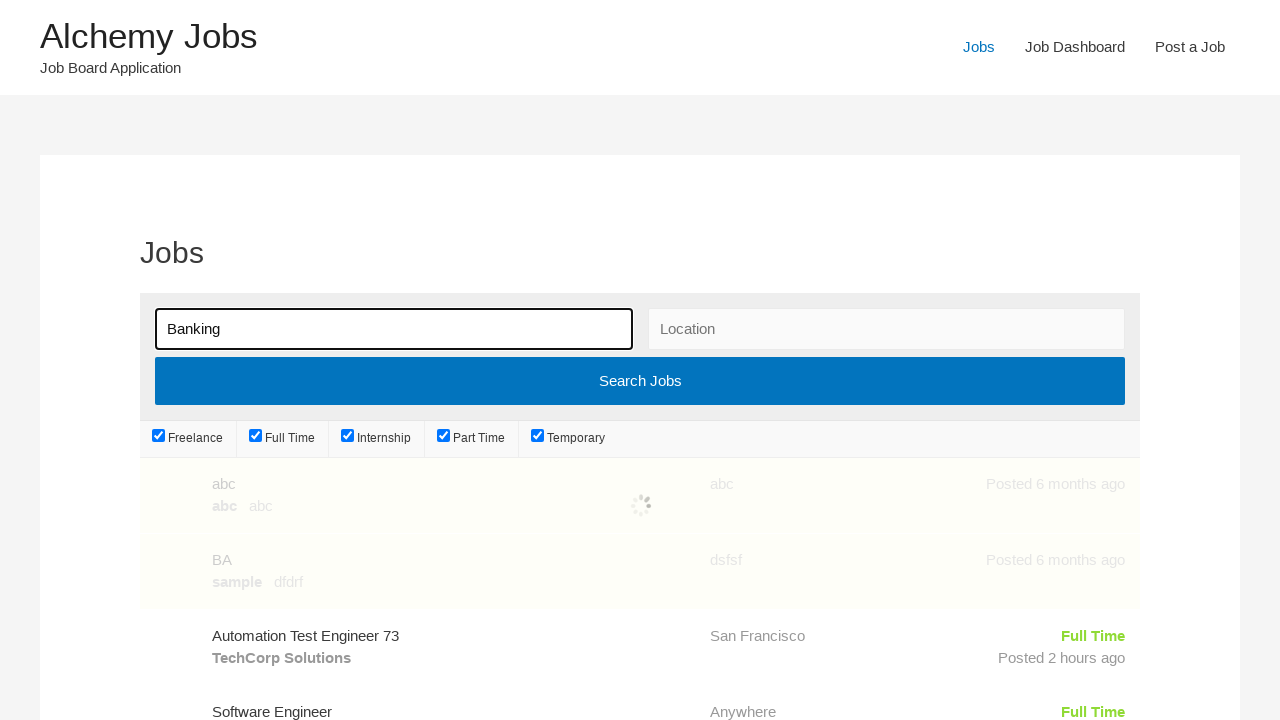

Job search completed
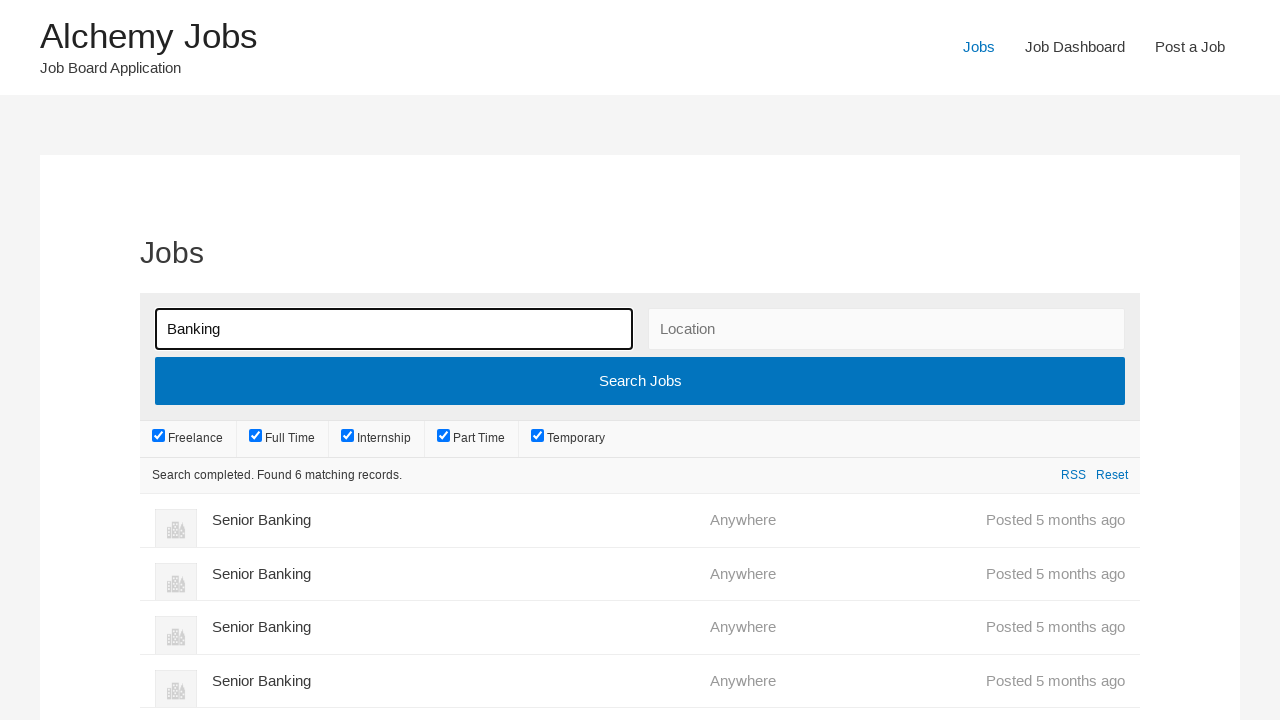

Located 6 job listings
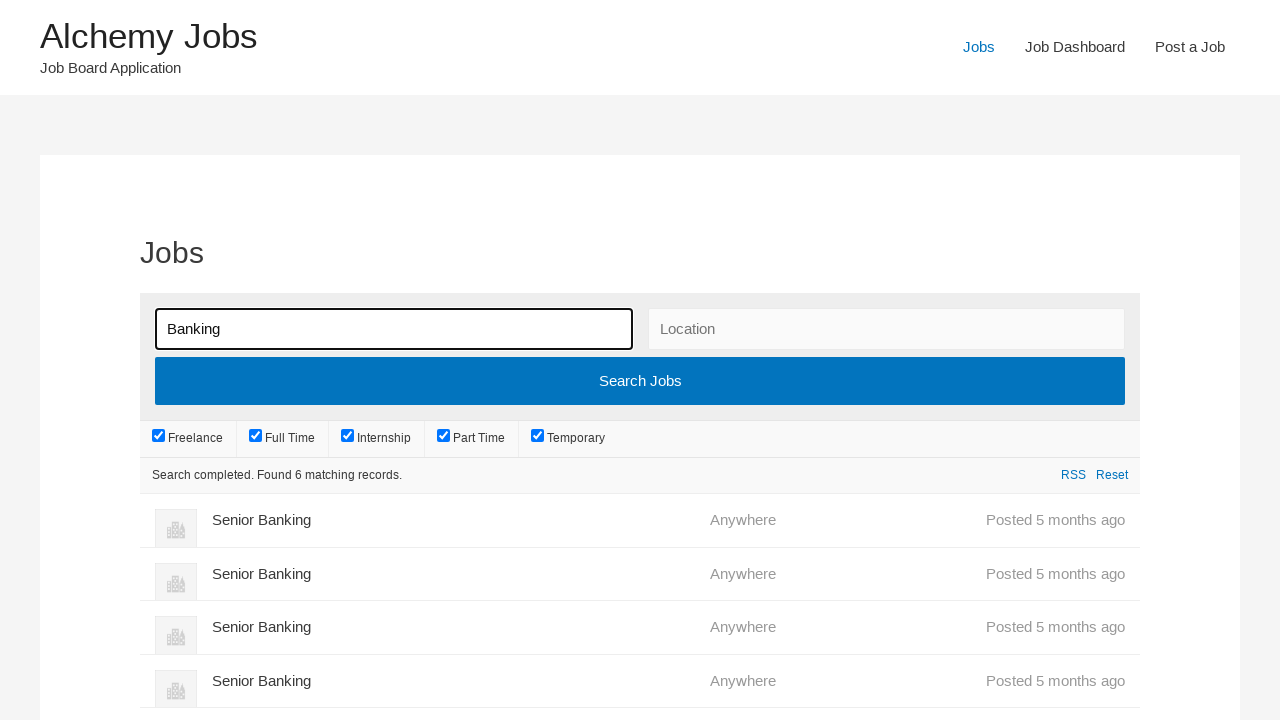

Clicked on banking job listing at (454, 520) on xpath=//div[@class='position']/h3 >> nth=0
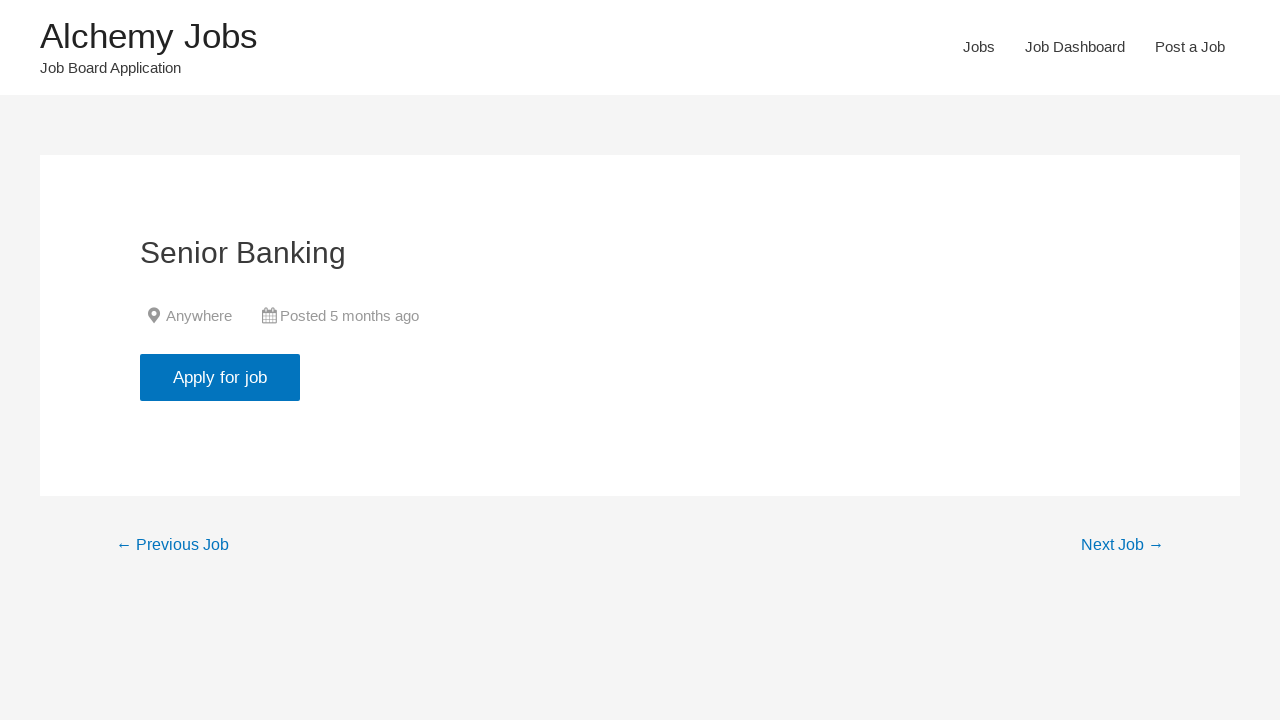

Apply button loaded
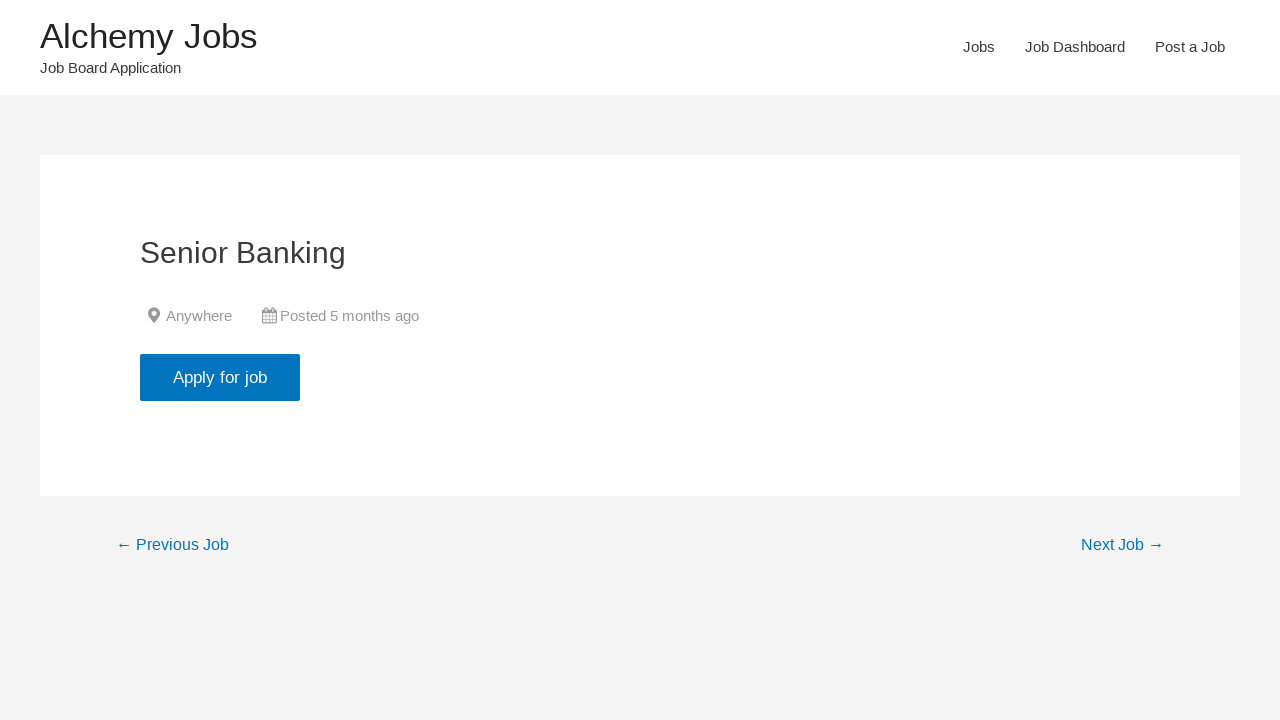

Clicked Apply button to navigate to application page at (220, 377) on xpath=//input[@class='application_button button']
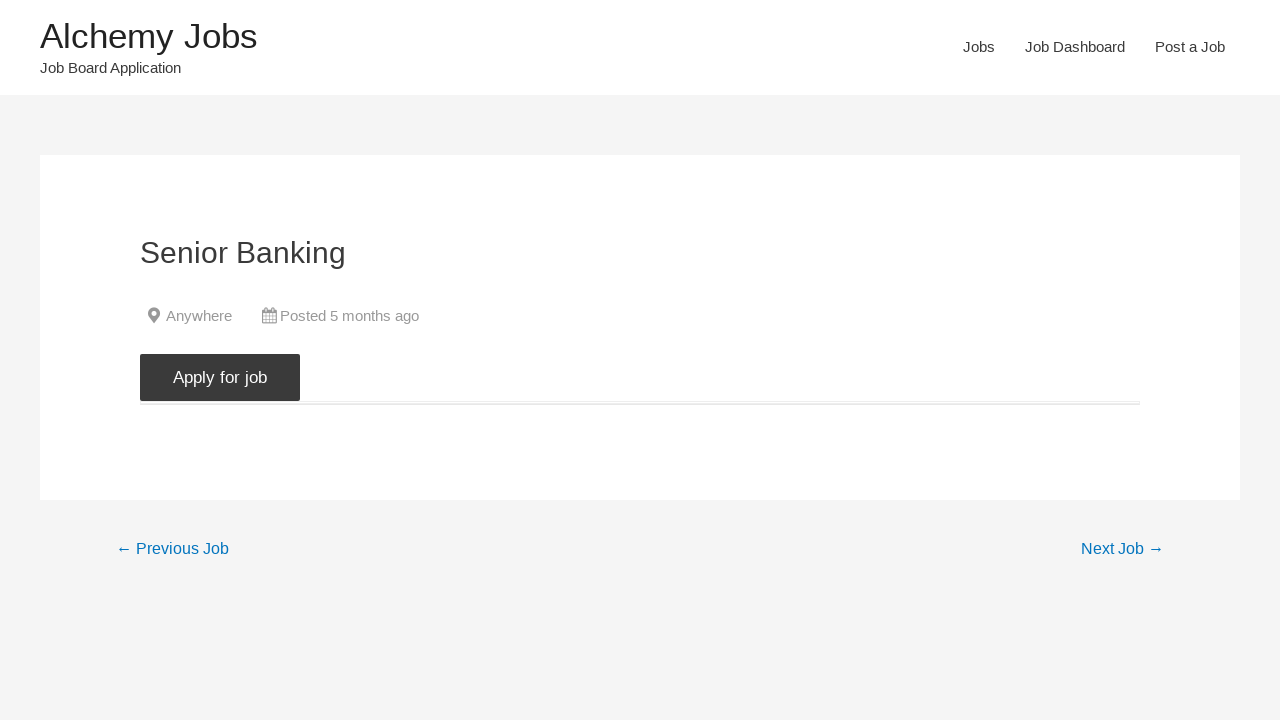

Application page loaded with job application email visible
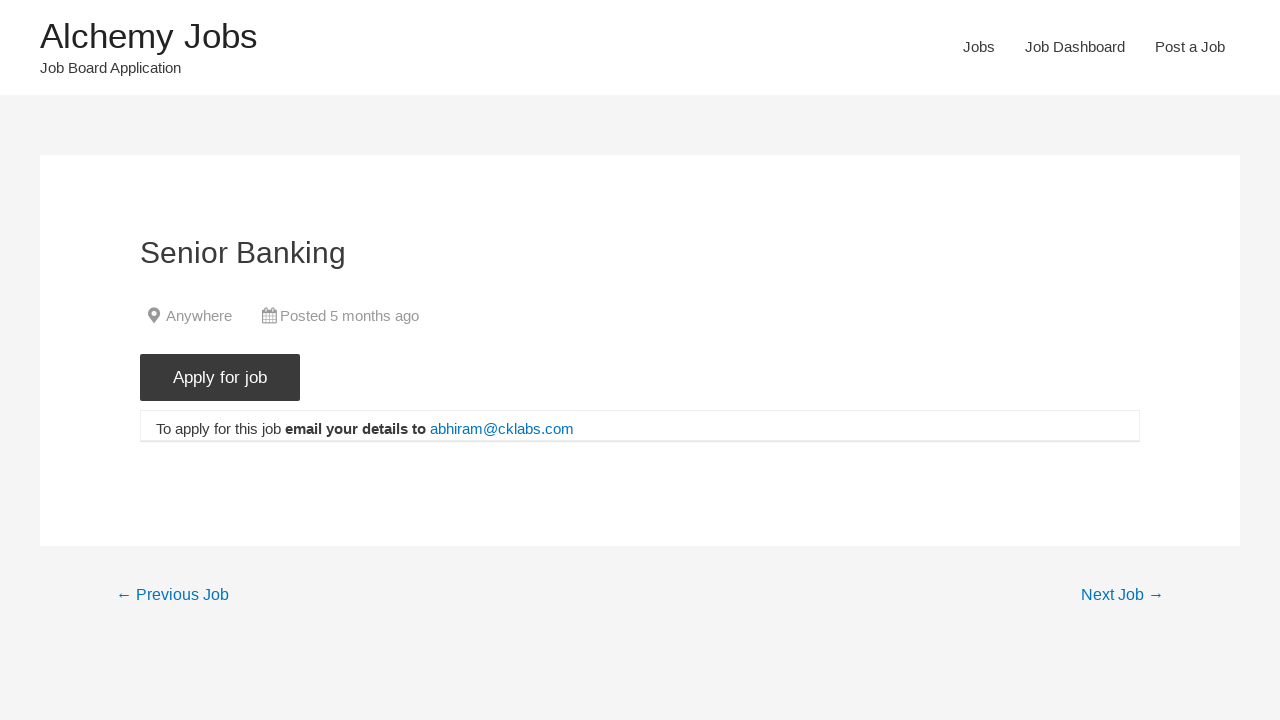

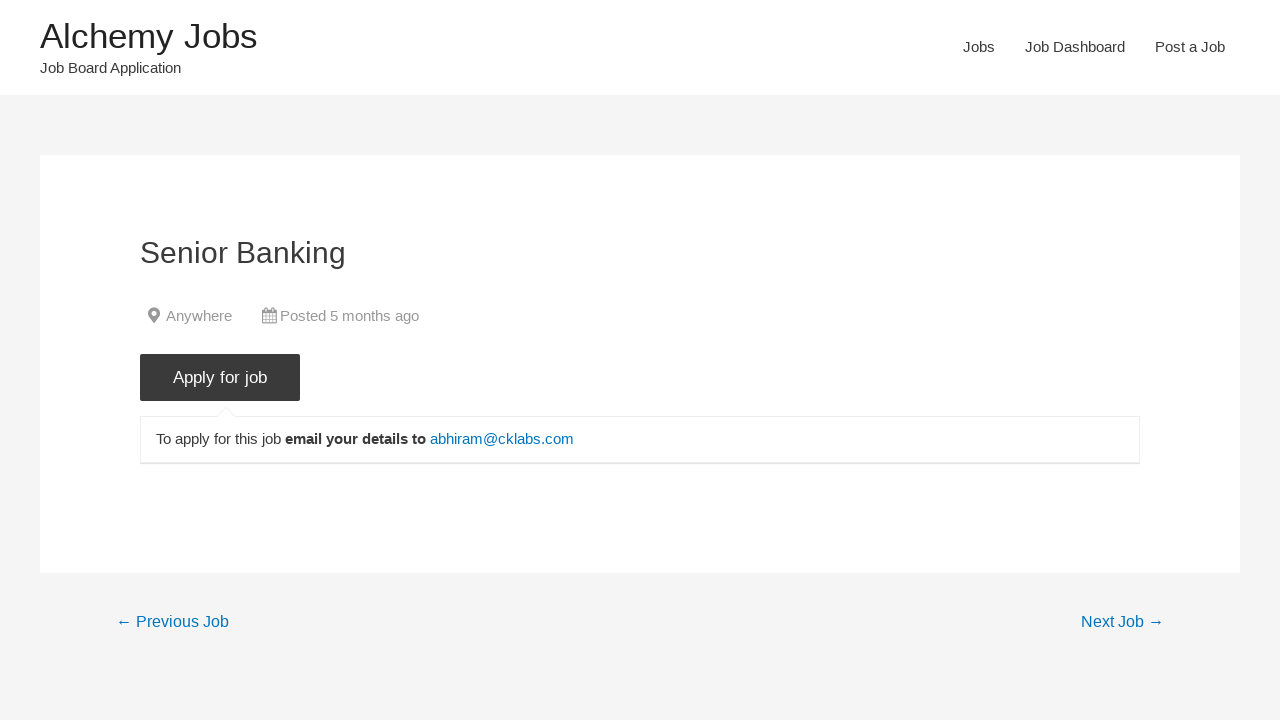